Completes the RPA Challenge by clicking the Start button and filling out a form with person data (first name, last name, company, role, address, email, phone) and submitting it. The form fields are identified by their ng-reflect-name attribute since field positions change after each submission.

Starting URL: http://rpachallenge.com/

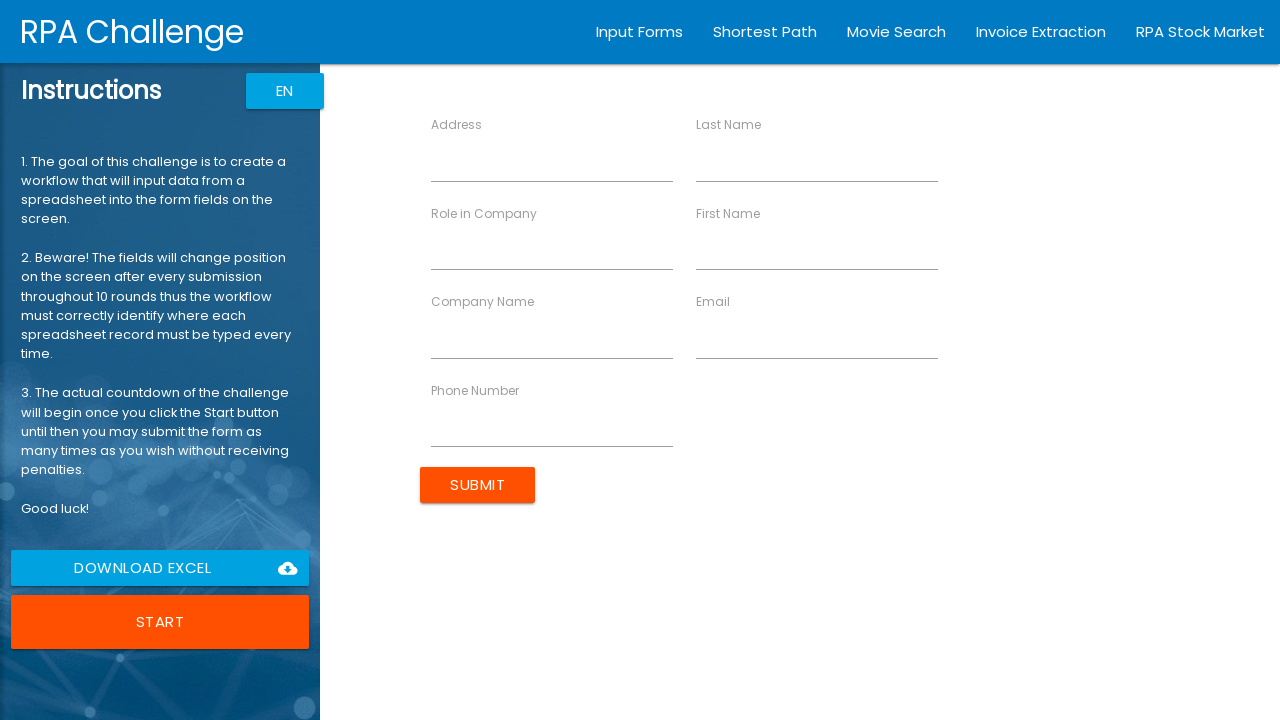

Clicked the Start button to begin the challenge at (160, 622) on button:has-text('Start')
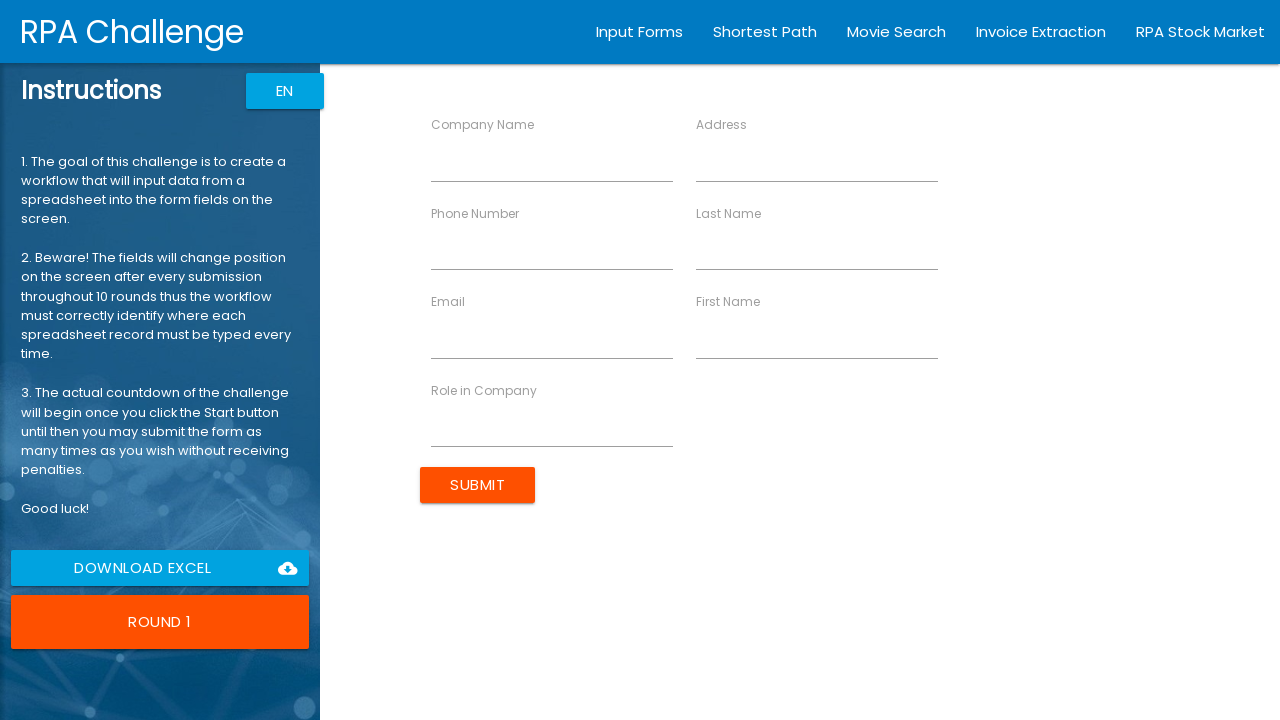

Form loaded and first name field is ready
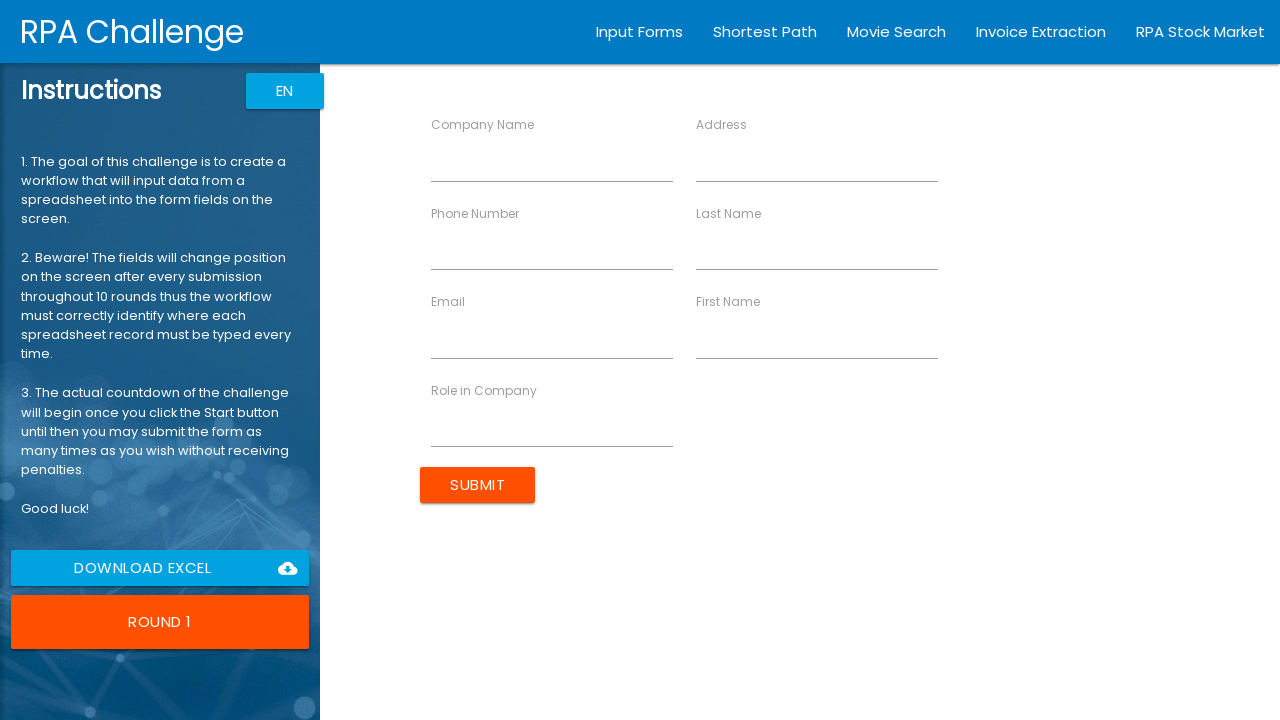

Filled first name field with 'Jennifer' on input[ng-reflect-name='labelFirstName']
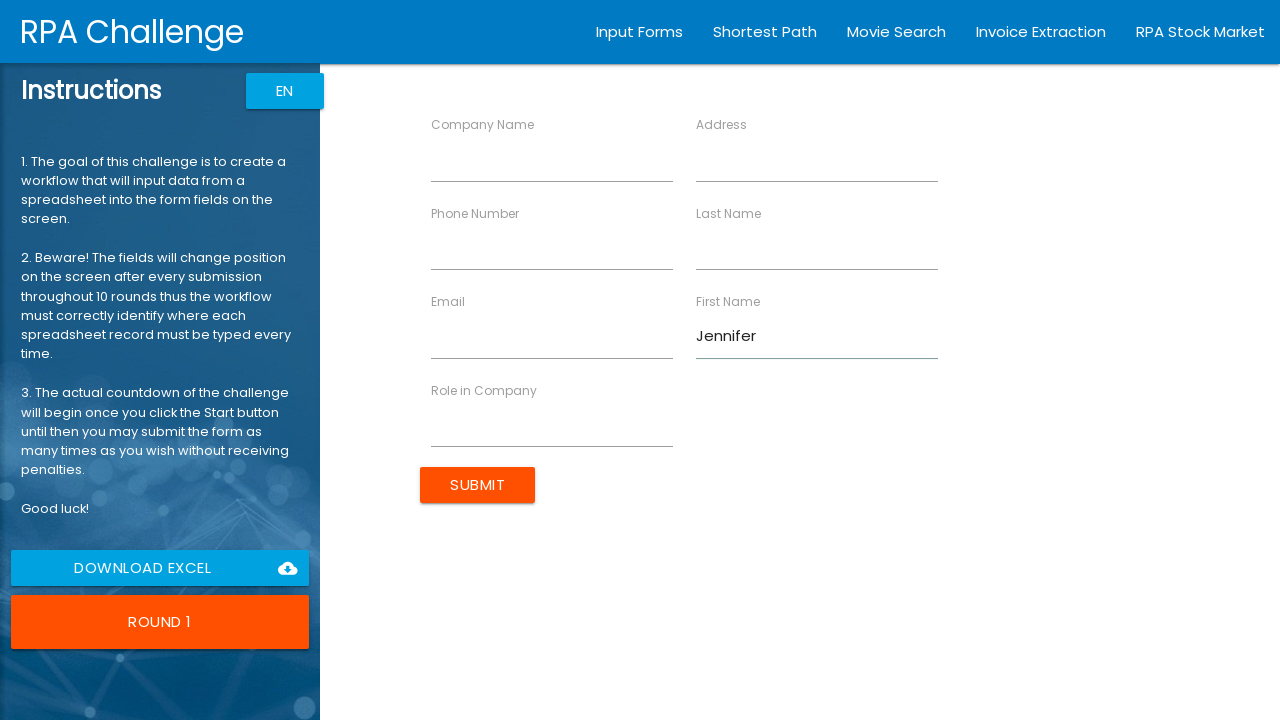

Filled last name field with 'Martinez' on input[ng-reflect-name='labelLastName']
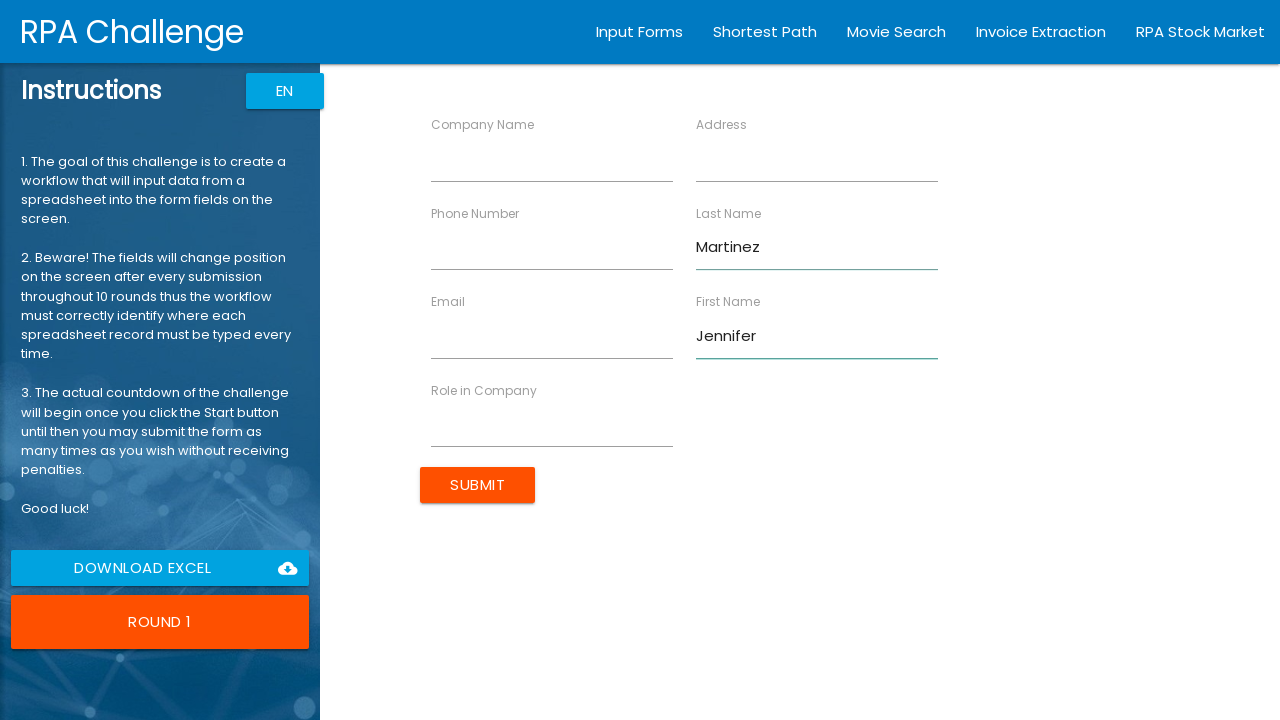

Filled company name field with 'TechCorp Industries' on input[ng-reflect-name='labelCompanyName']
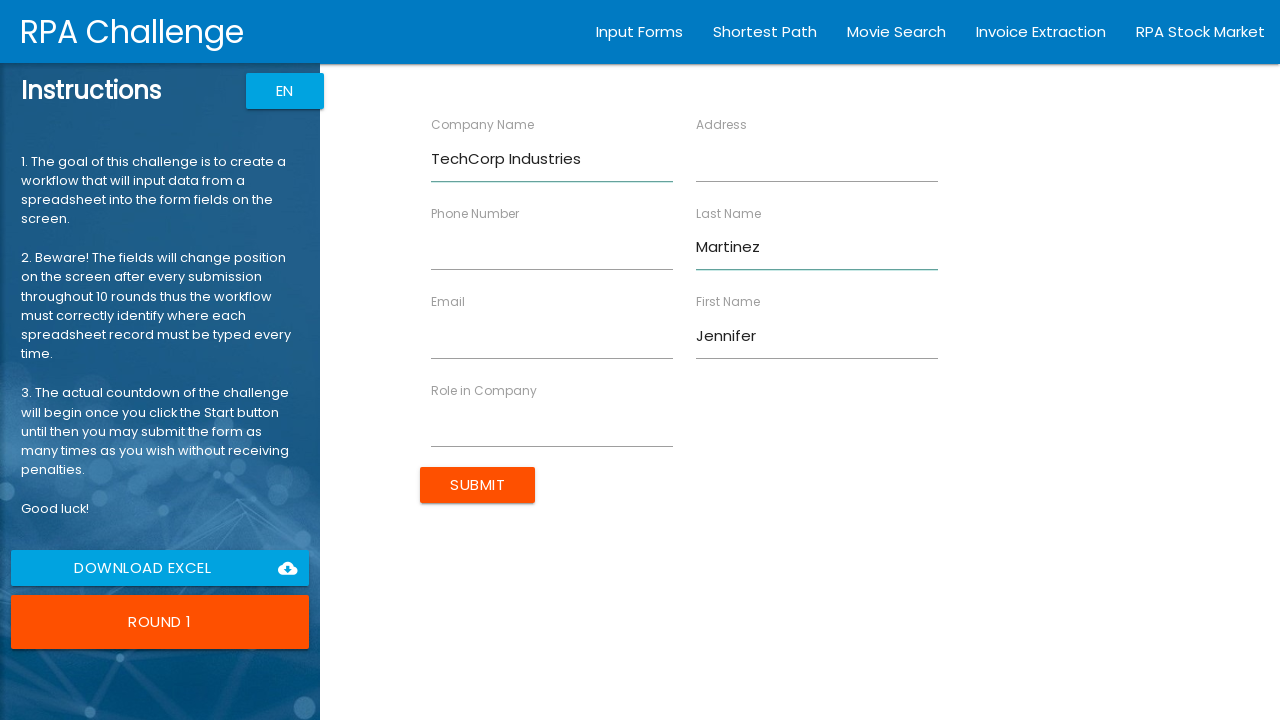

Filled role field with 'Software Engineer' on input[ng-reflect-name='labelRole']
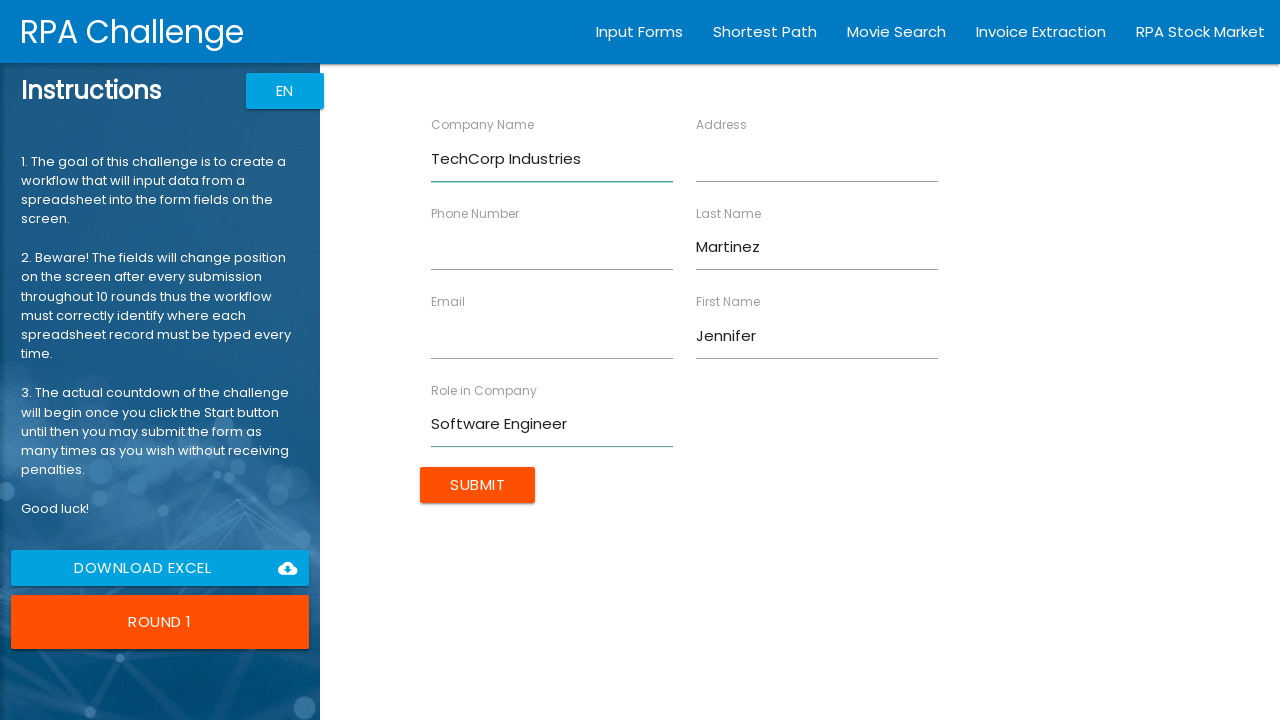

Filled address field with '742 Innovation Drive, Austin TX 78701' on input[ng-reflect-name='labelAddress']
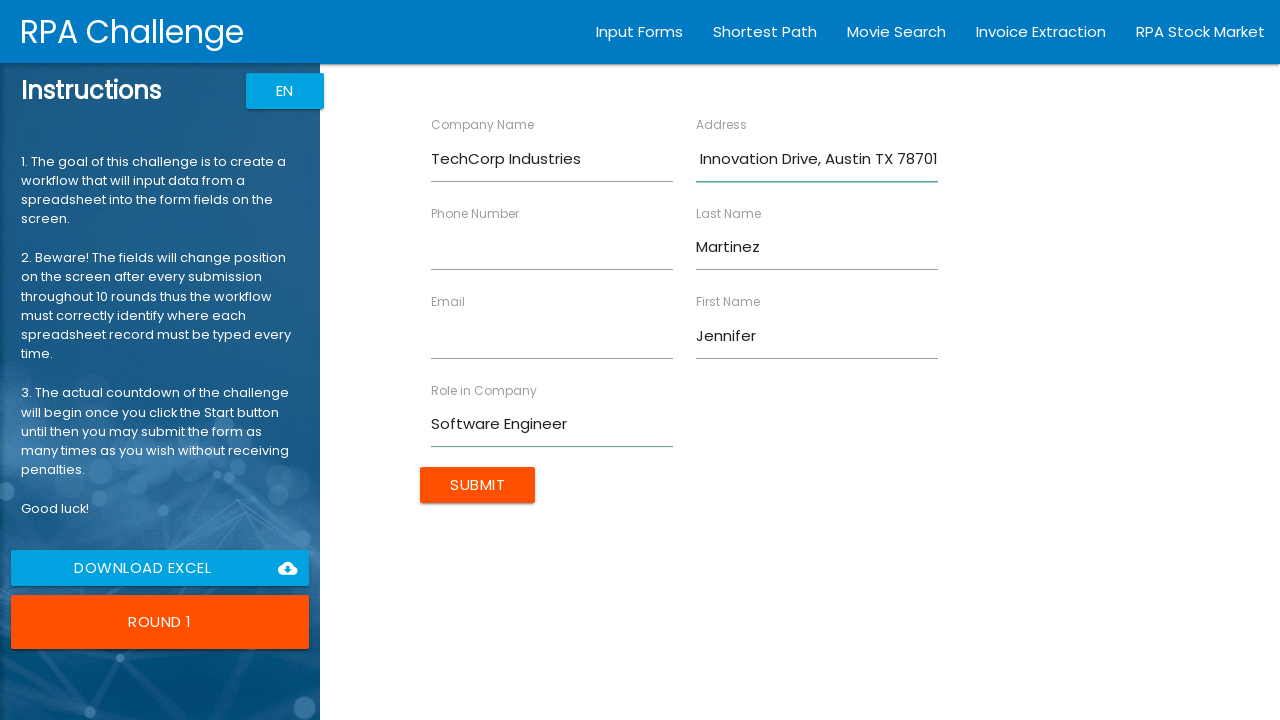

Filled email field with 'jennifer.martinez@techcorp.example' on input[ng-reflect-name='labelEmail']
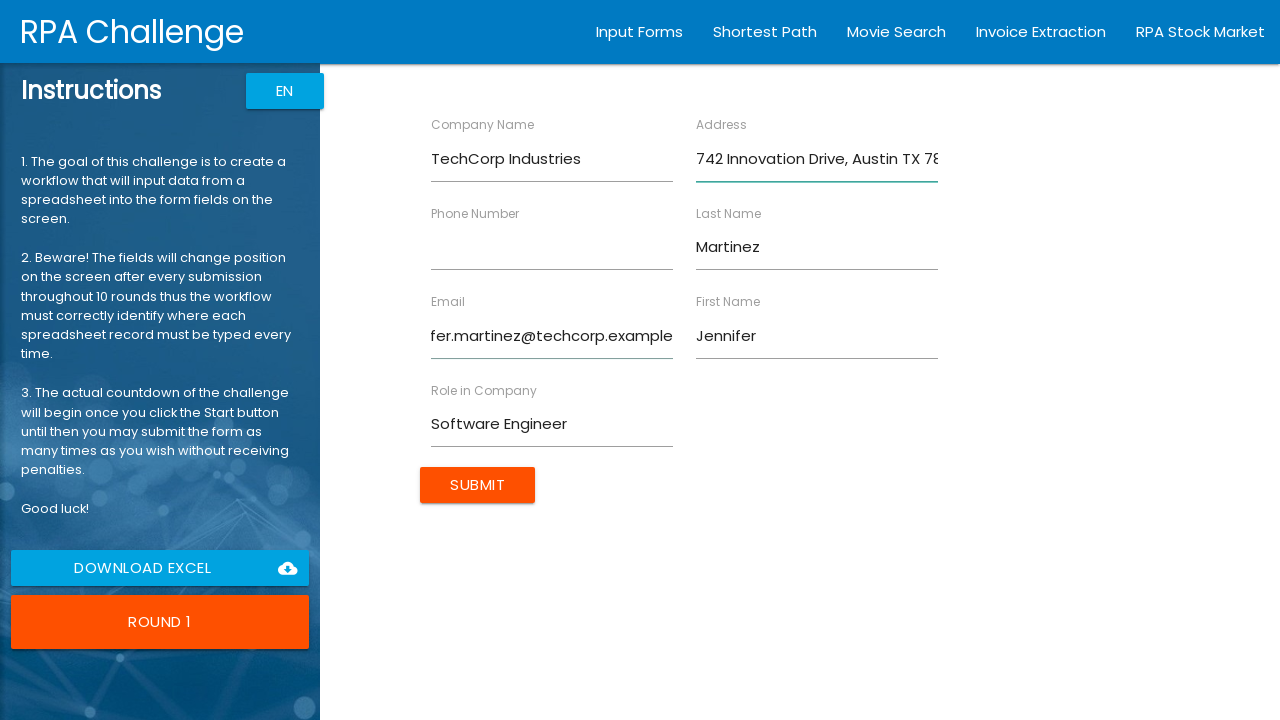

Filled phone number field with '5125557890' on input[ng-reflect-name='labelPhone']
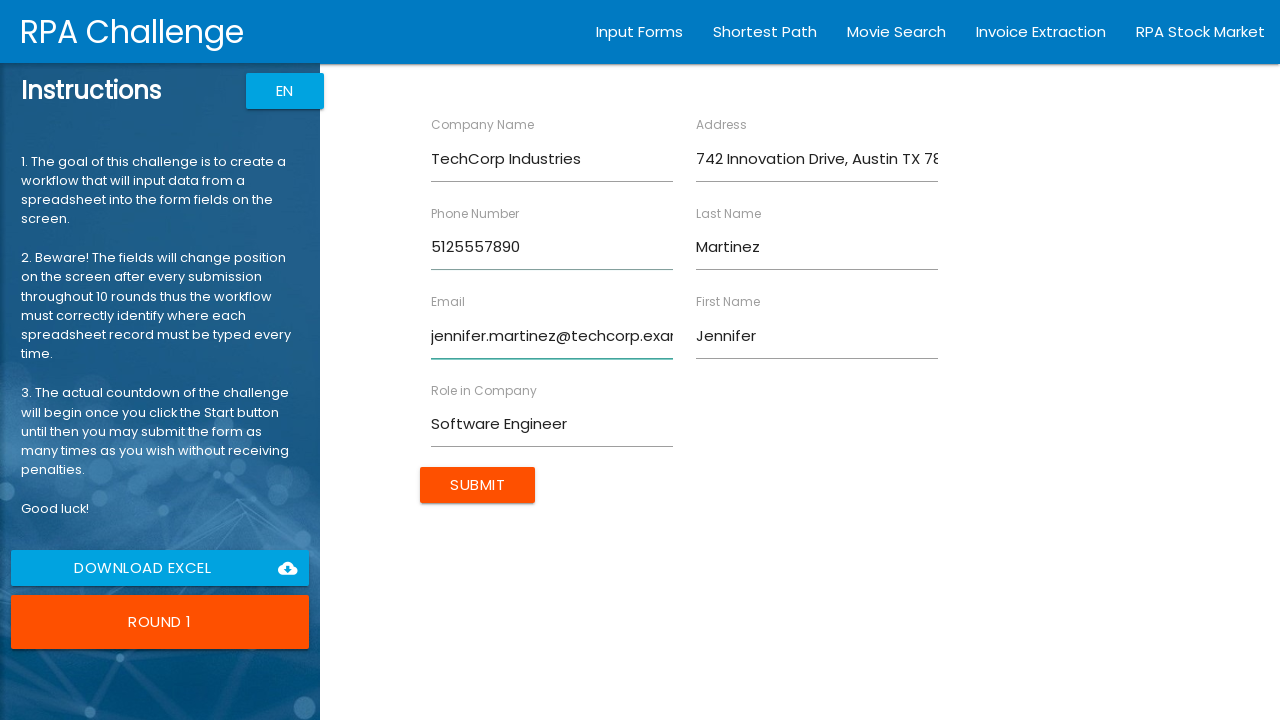

Clicked the submit button to submit the form at (478, 485) on input[type='submit'], button:has-text('Submit')
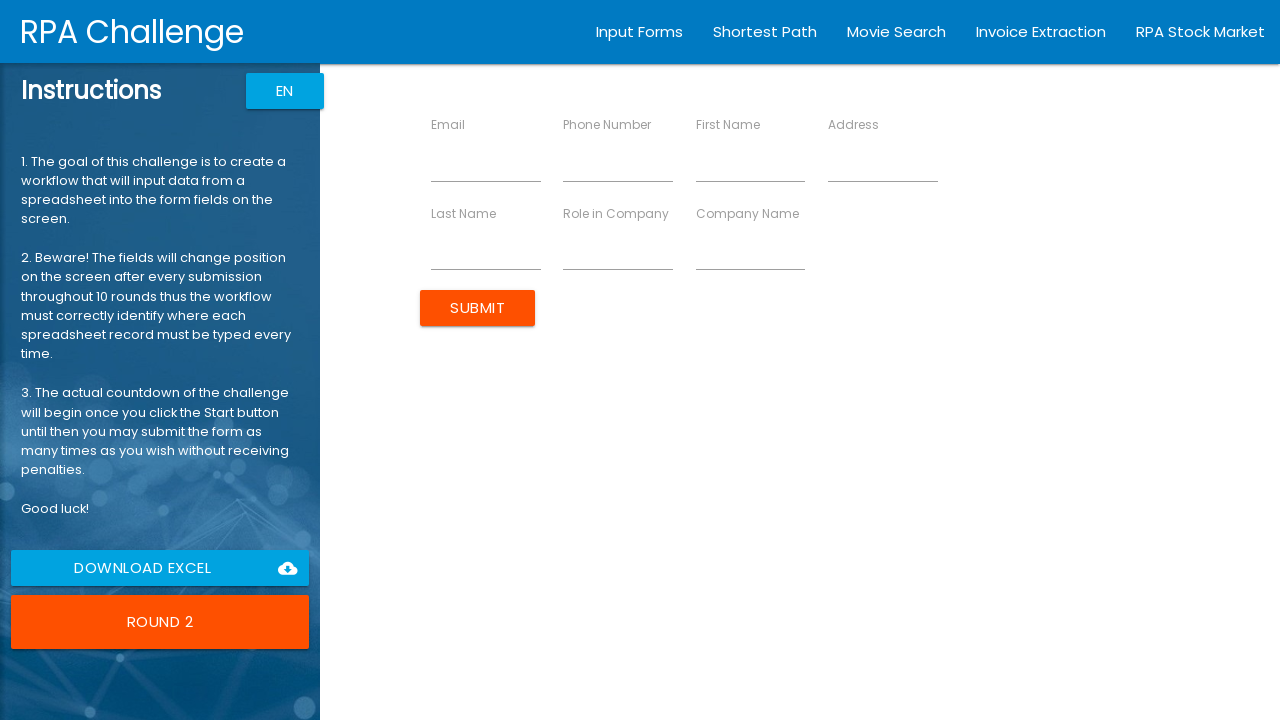

Waited for form to reset after submission
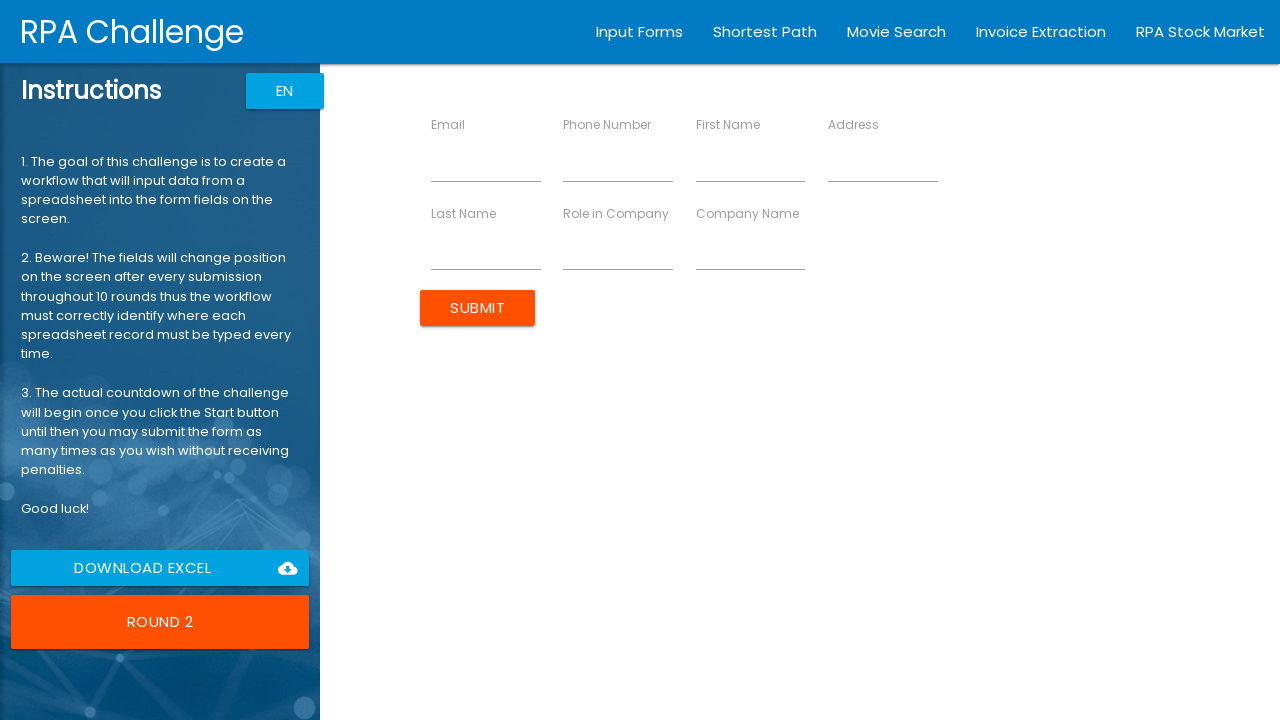

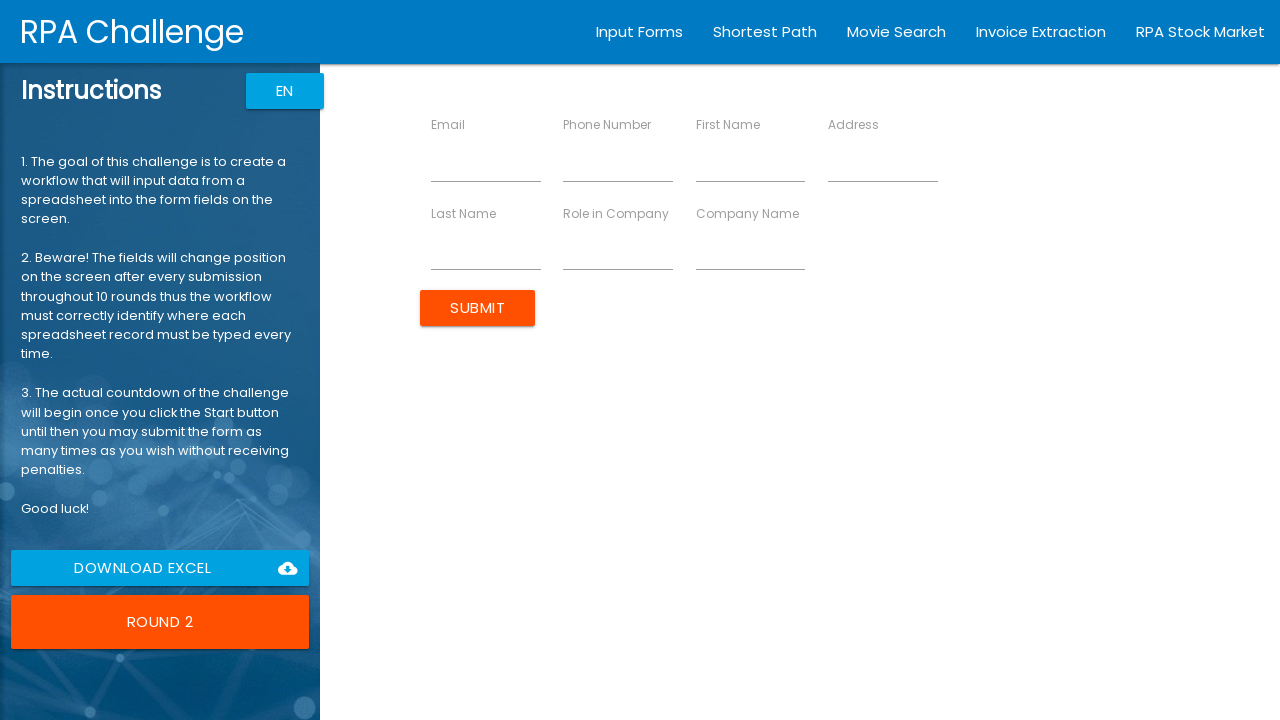